Tests right-click functionality on a button element and verifies that the correct message is displayed after performing the context click action

Starting URL: https://demoqa.com/buttons

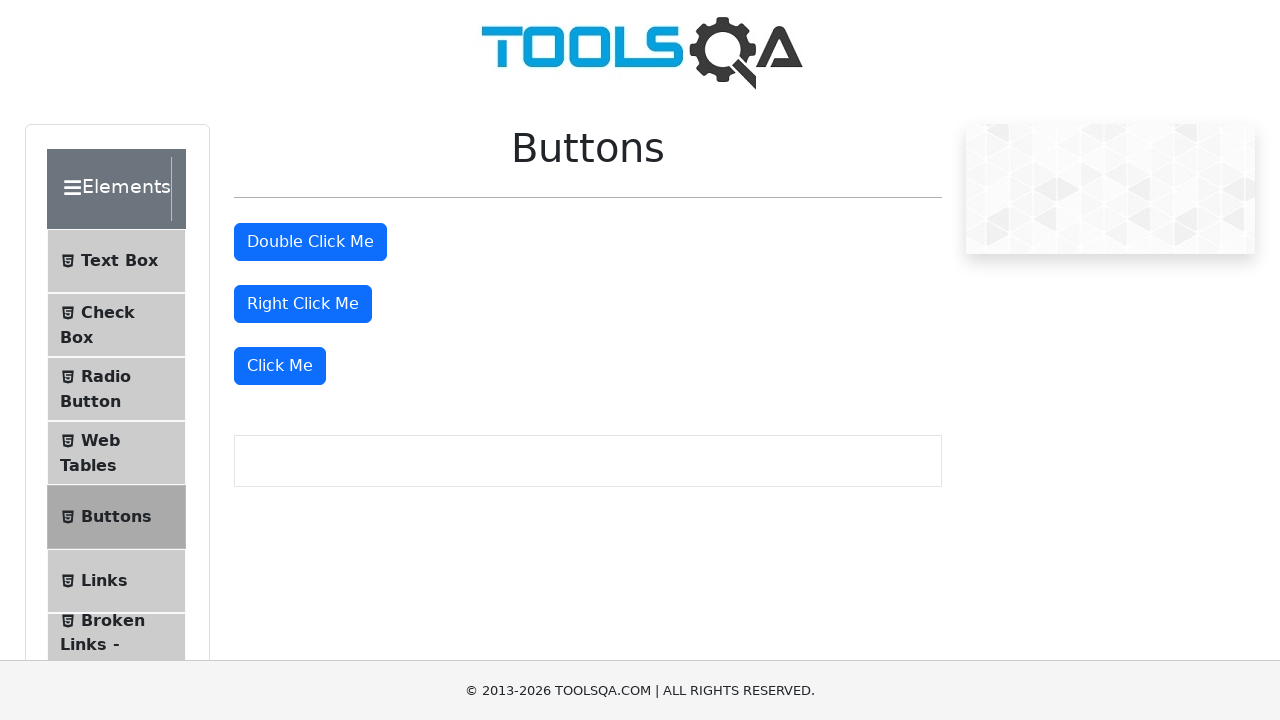

Performed right-click on the button element at (303, 304) on #rightClickBtn
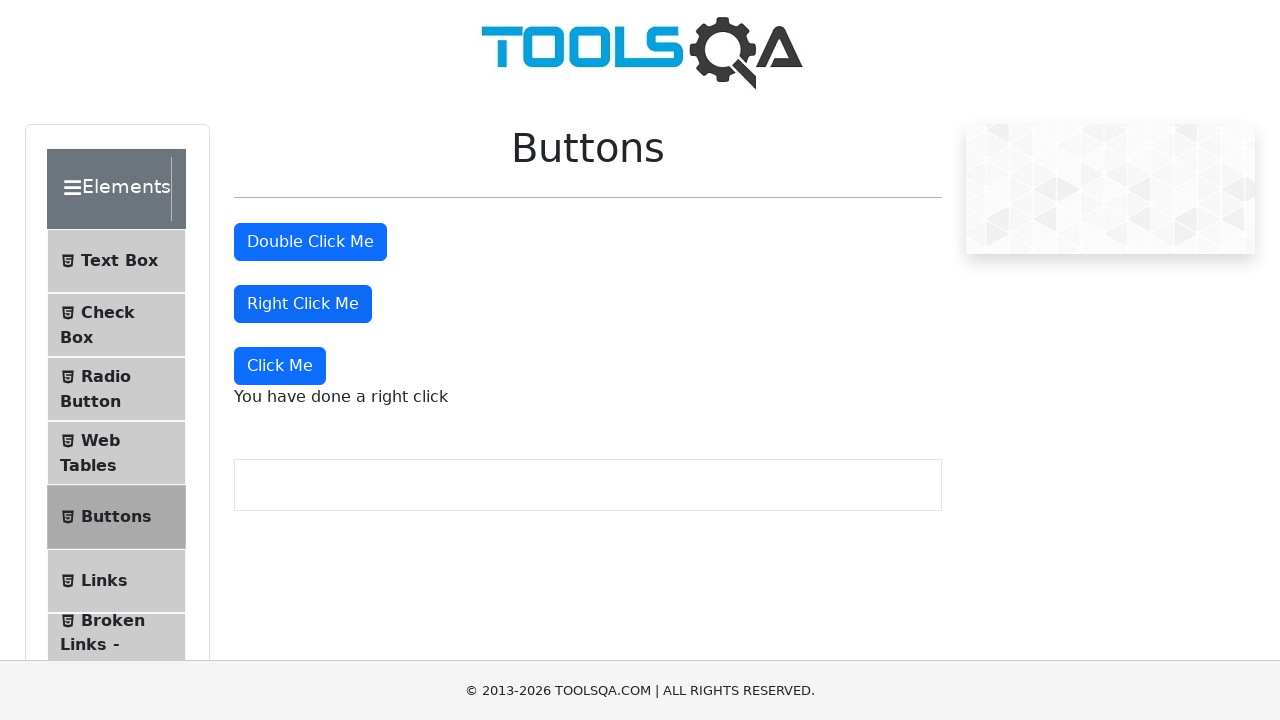

Right-click message element loaded
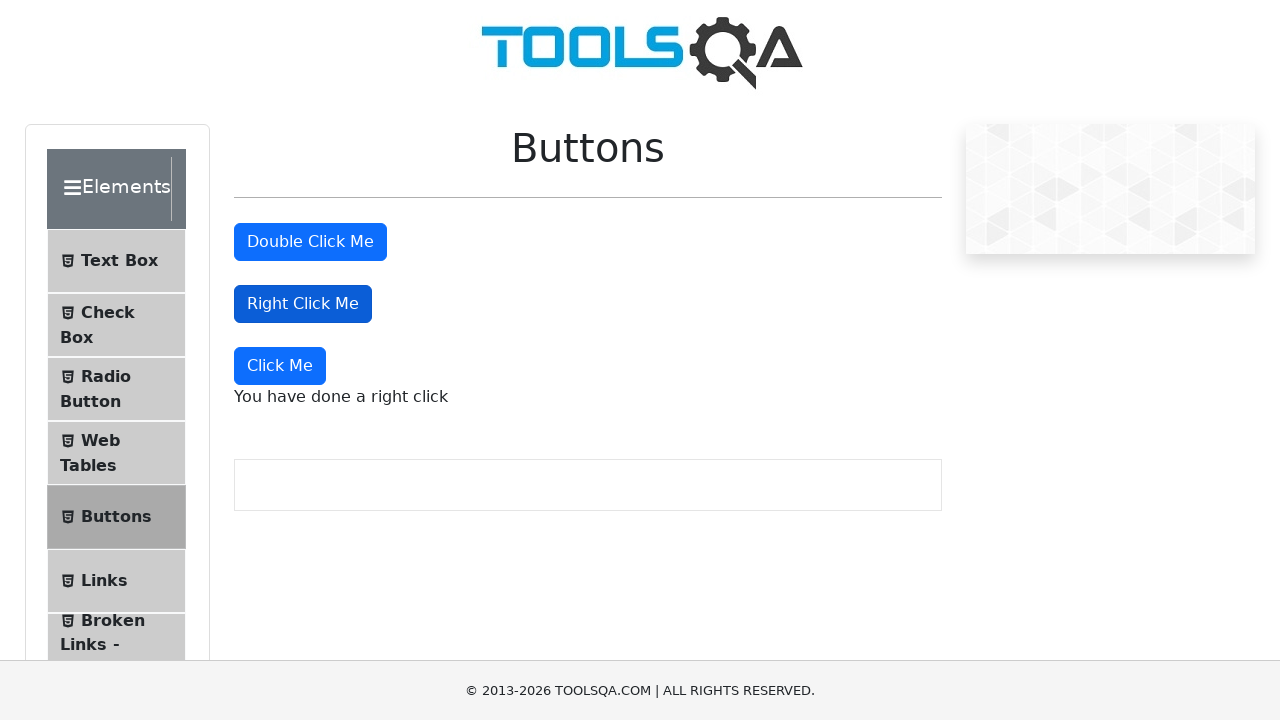

Located the right-click message element
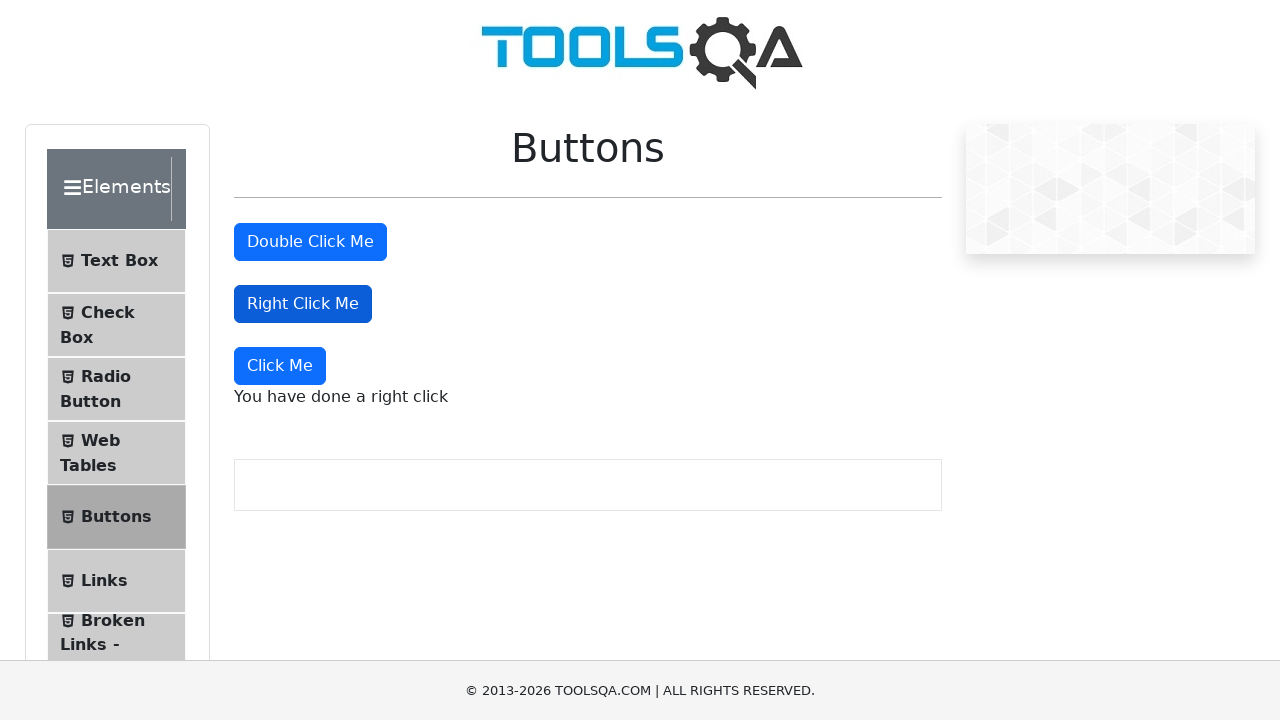

Verified that right-click message displays 'You have done a right click'
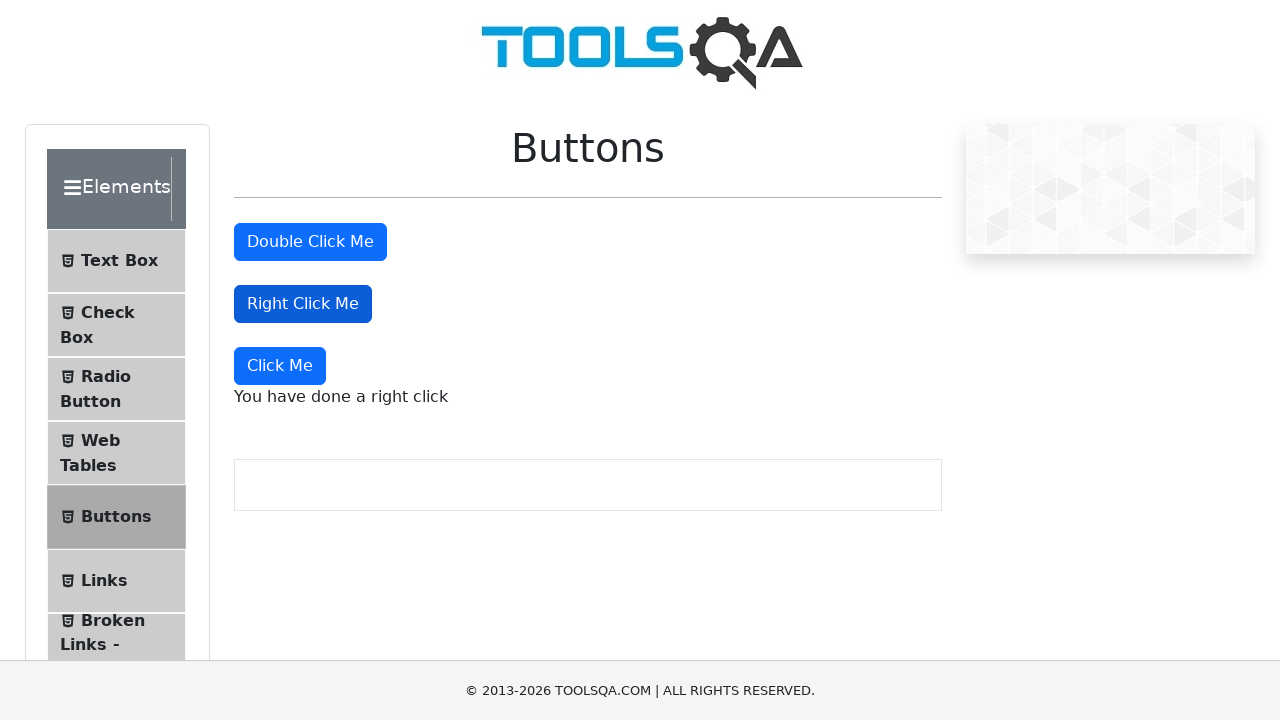

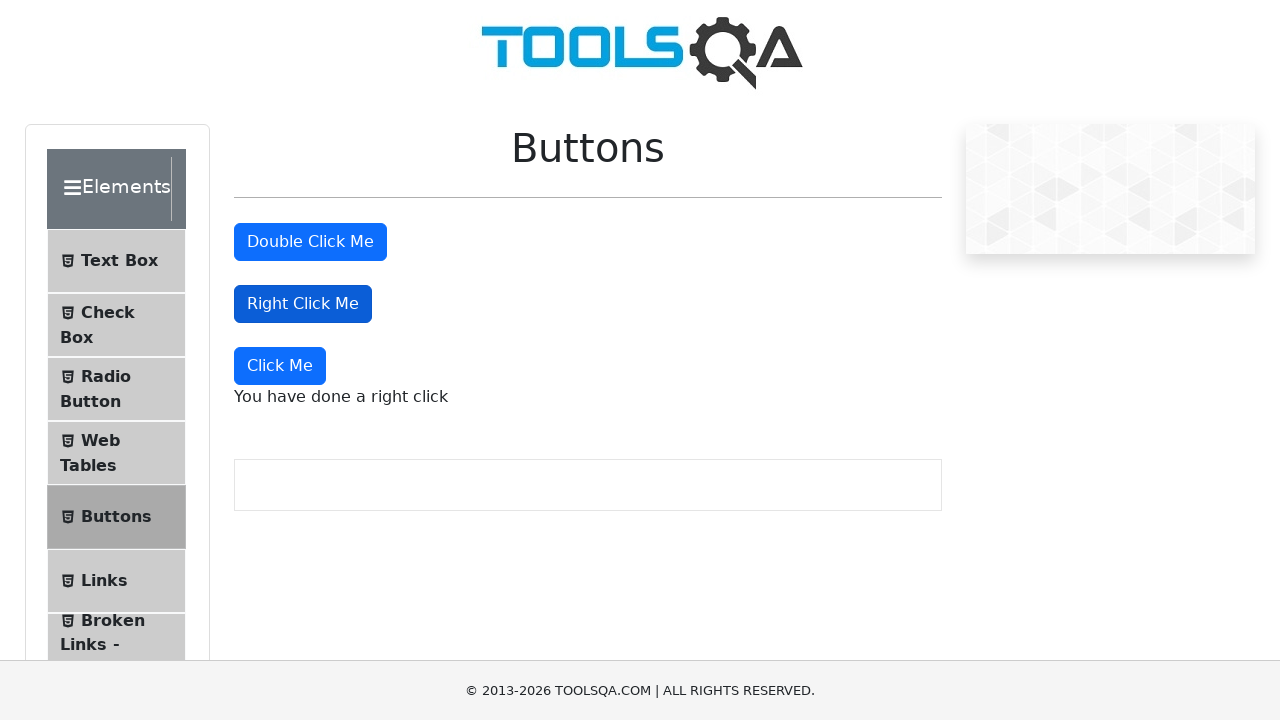